Tests interaction with an iframe by switching to it and filling out a form field with a first name value

Starting URL: https://www.w3schools.com/html/tryit.asp?filename=tryhtml_form_post

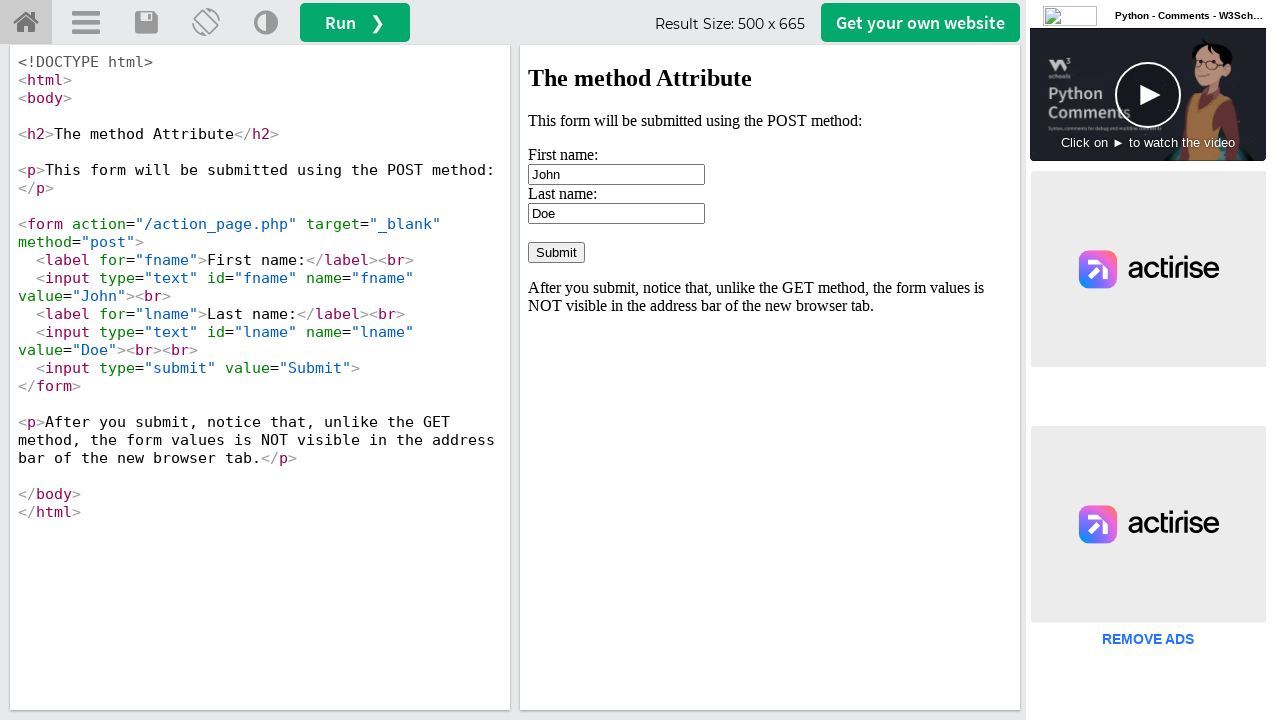

Located iframe with id 'iframeResult' containing the form
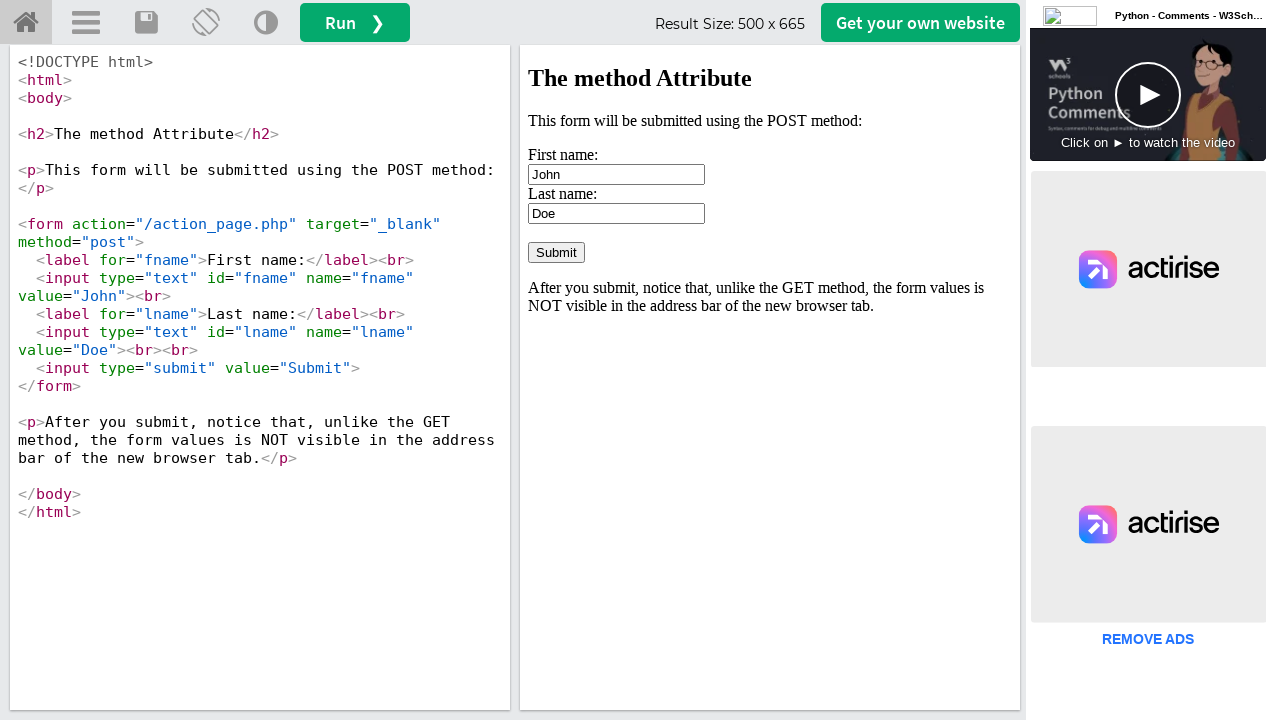

Cleared the first name input field on #iframeResult >> internal:control=enter-frame >> input#fname
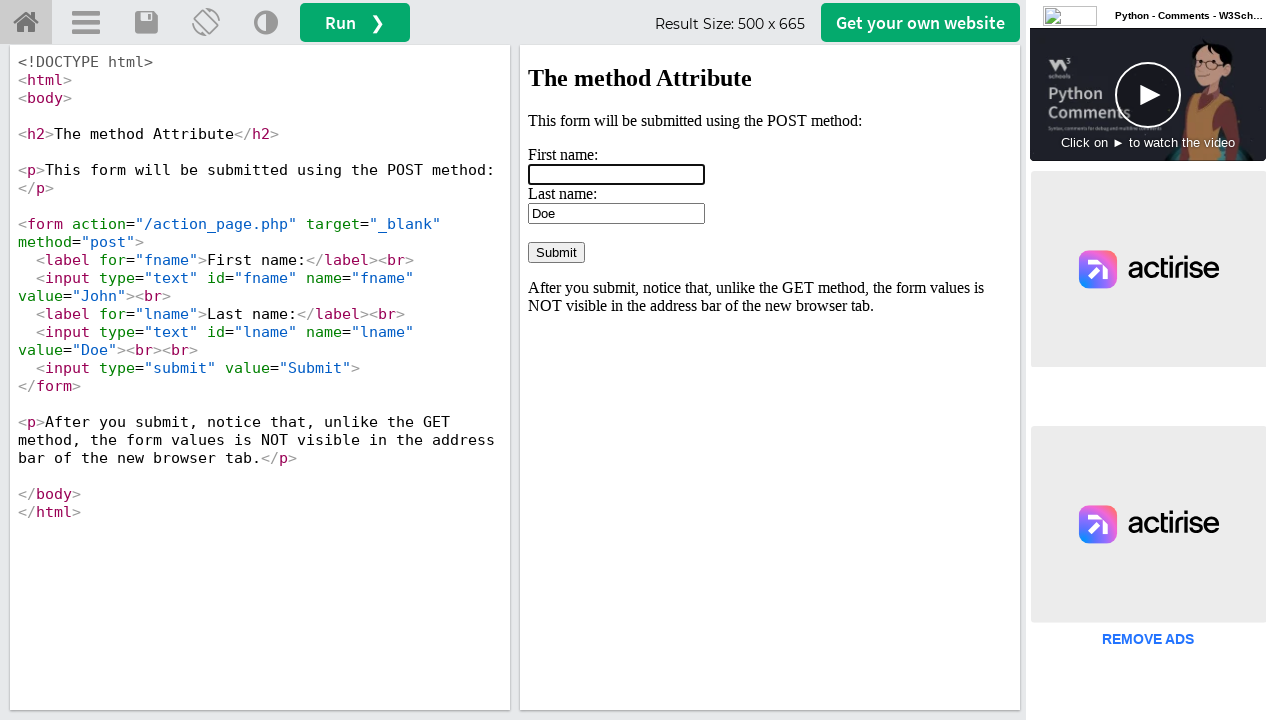

Filled first name field with 'hello' on #iframeResult >> internal:control=enter-frame >> input#fname
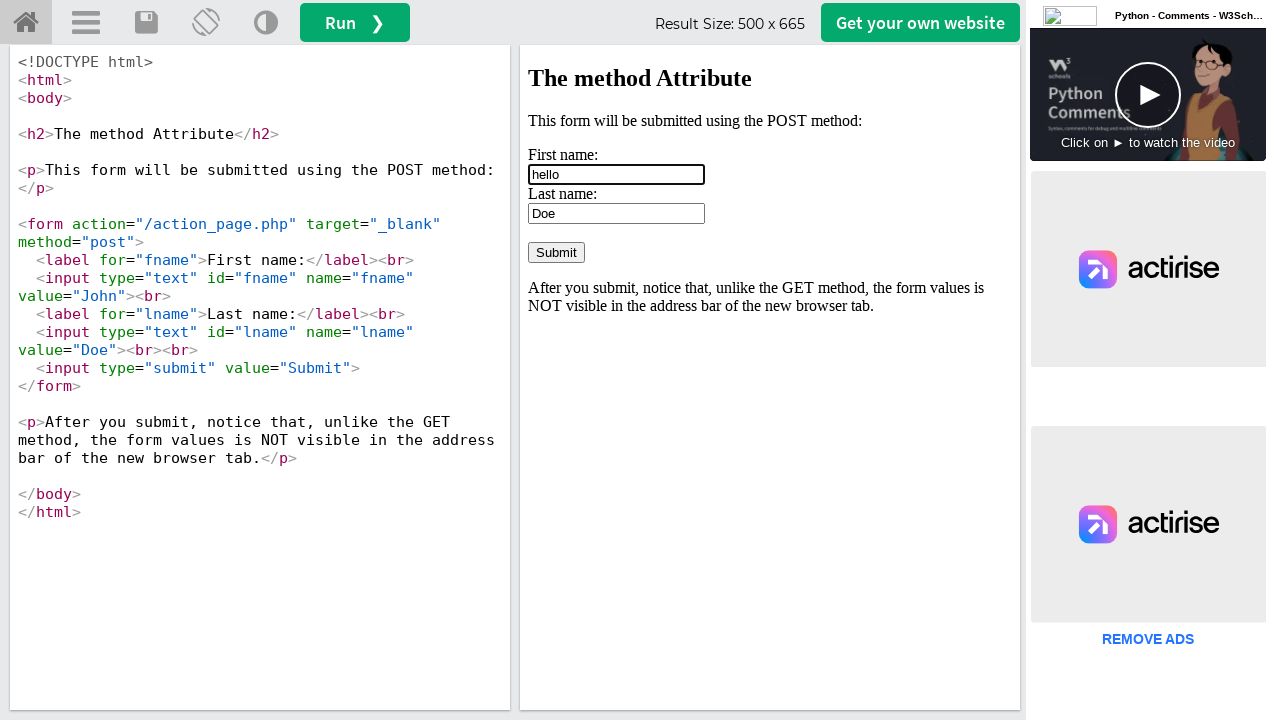

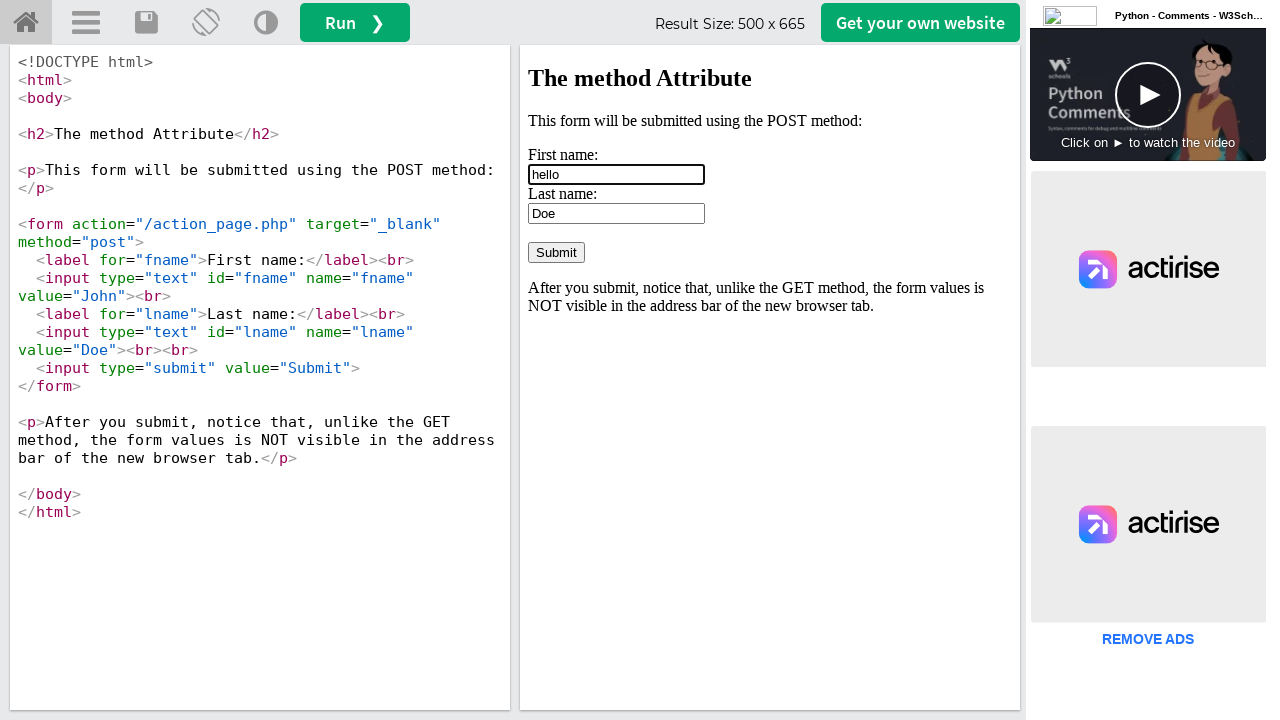